Navigates to the Netology website and clicks on the "Course Catalog" link to browse available courses.

Starting URL: https://netology.ru

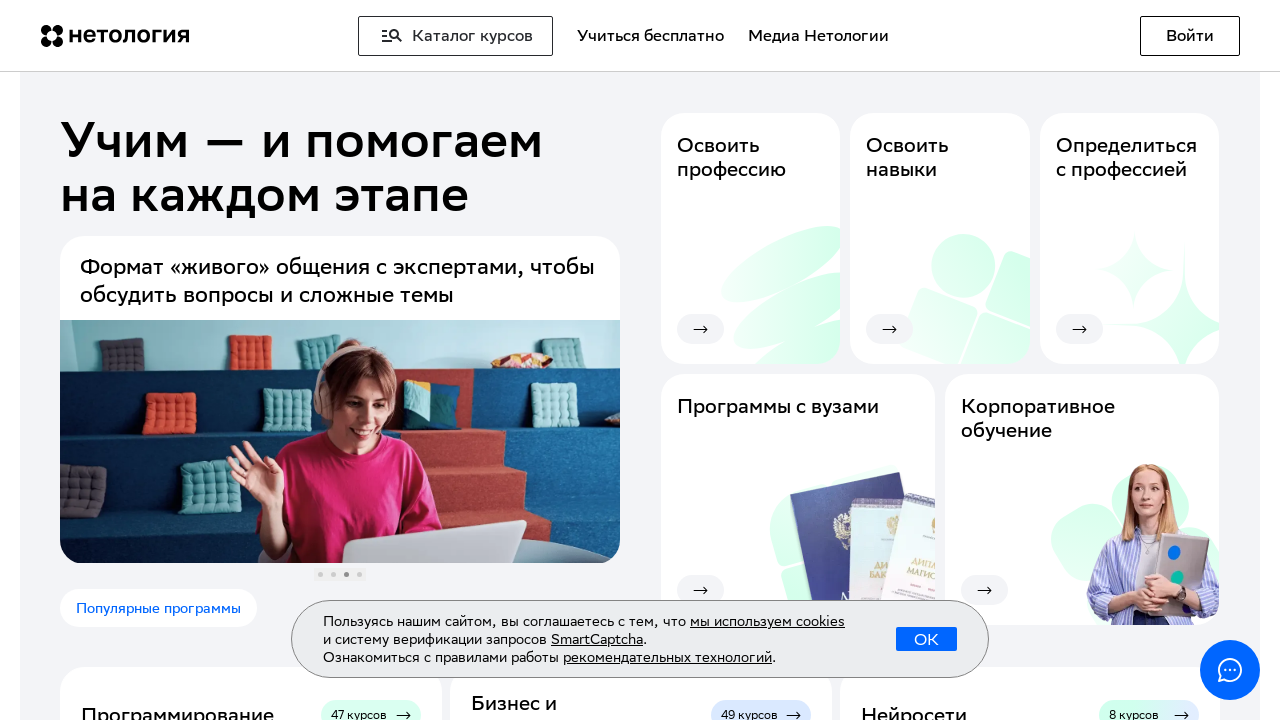

Clicked on 'Course Catalog' link at (456, 36) on text=Каталог курсов
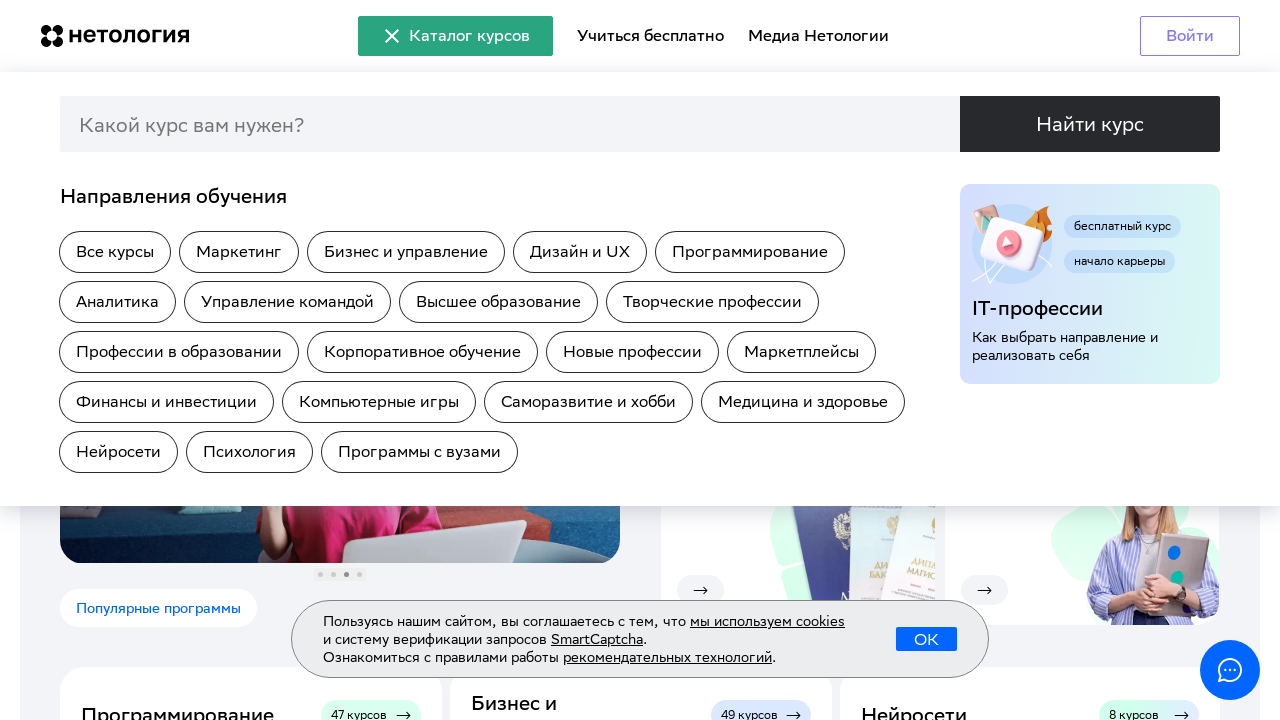

Waited for page navigation to complete (networkidle)
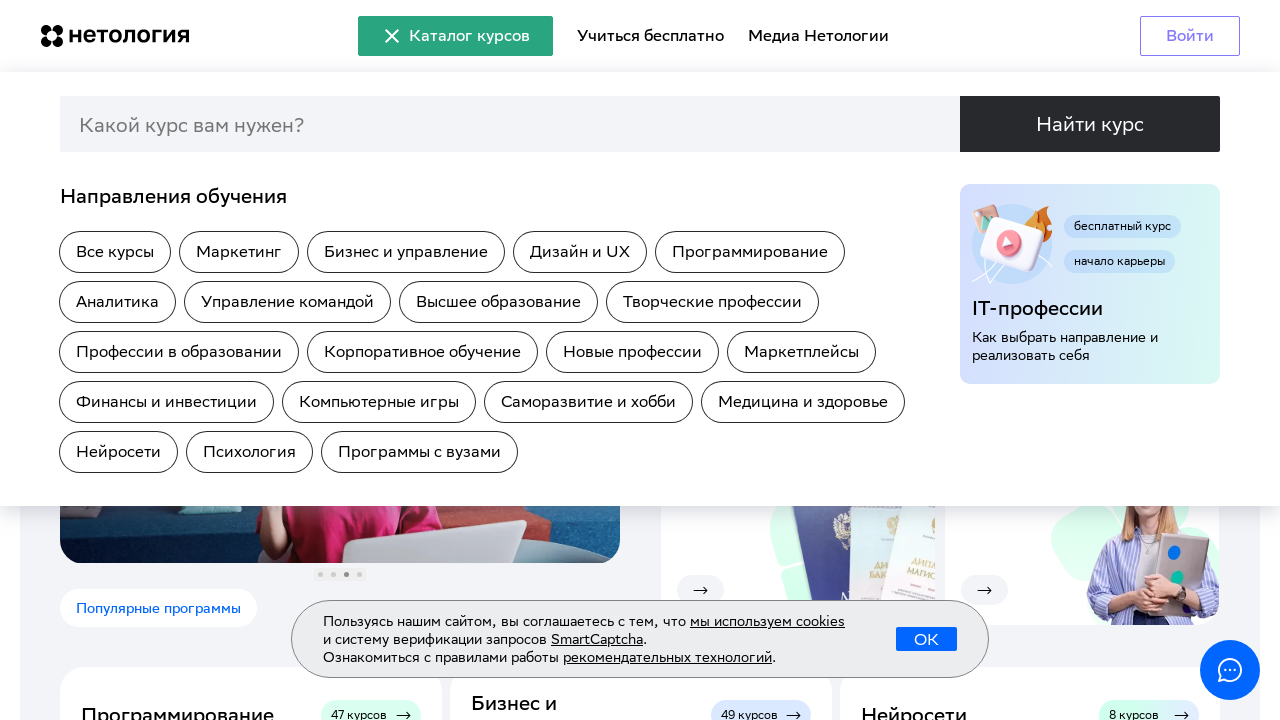

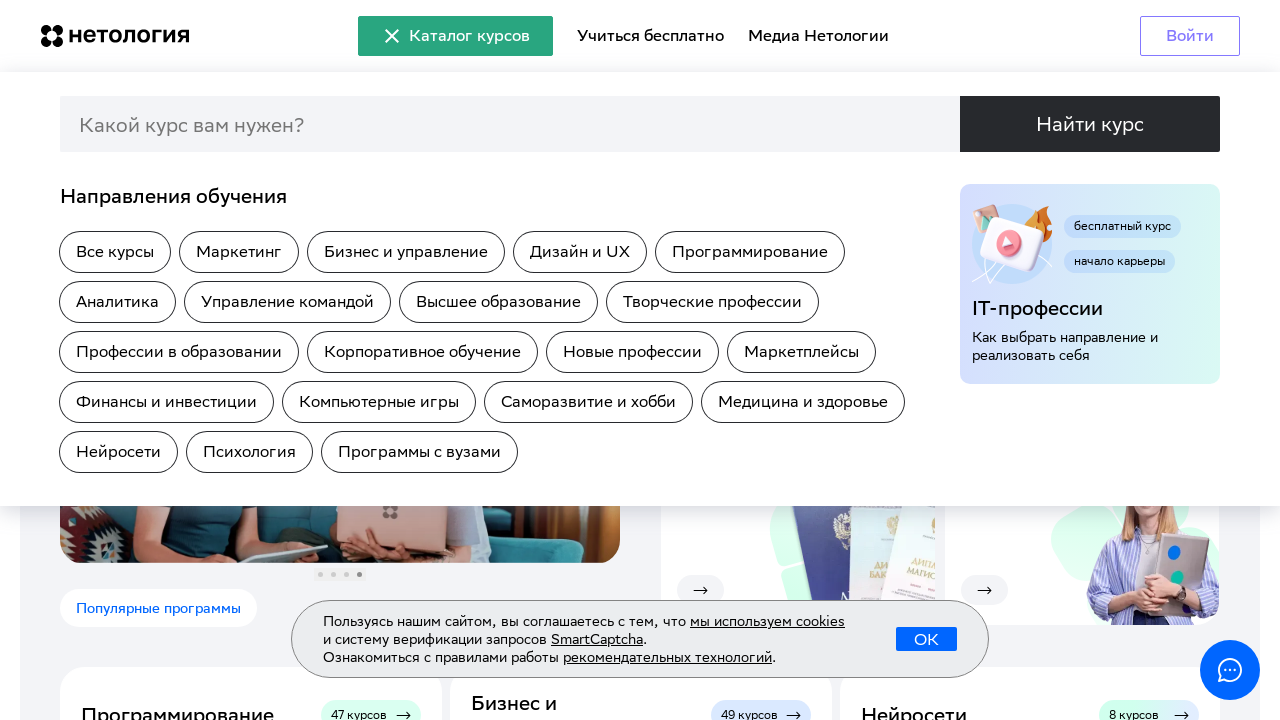